Navigates to the graduate school notice board page and verifies that the notice table with rows is displayed

Starting URL: https://sme.pknu.ac.kr/sme/1849

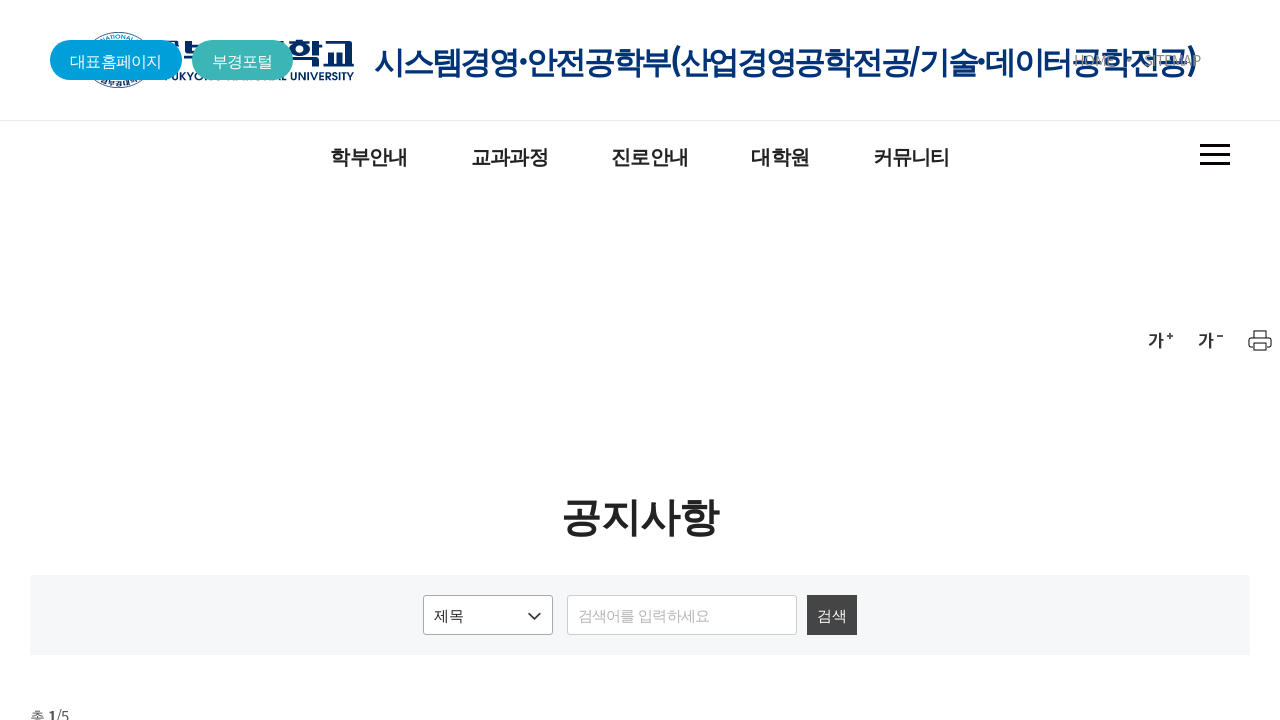

Navigated to graduate school notice board page
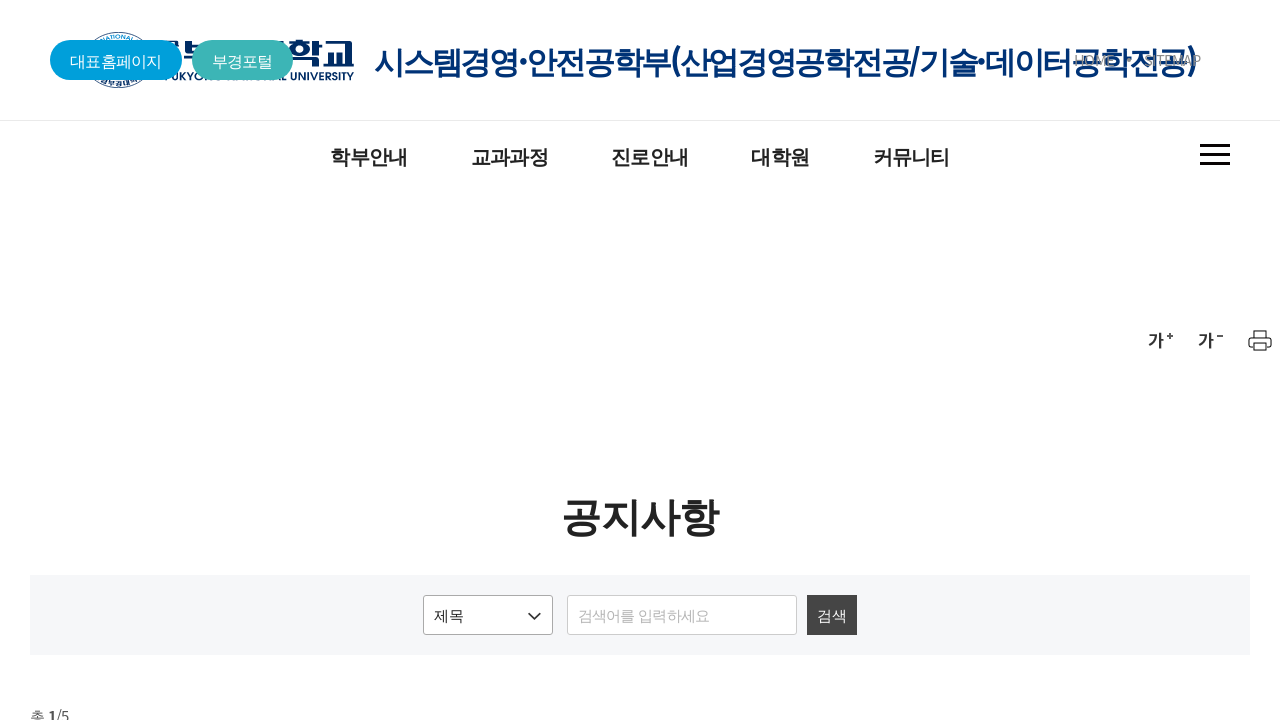

Notice board table loaded
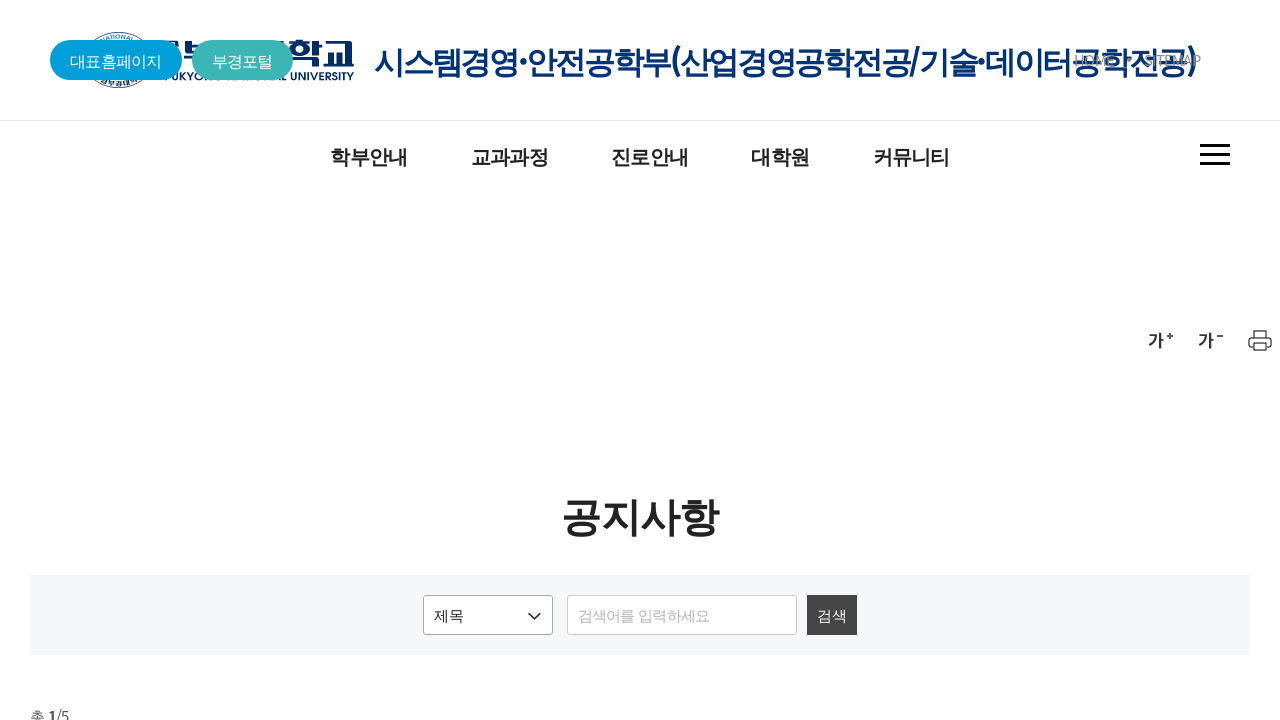

Table rows with notice entries are present
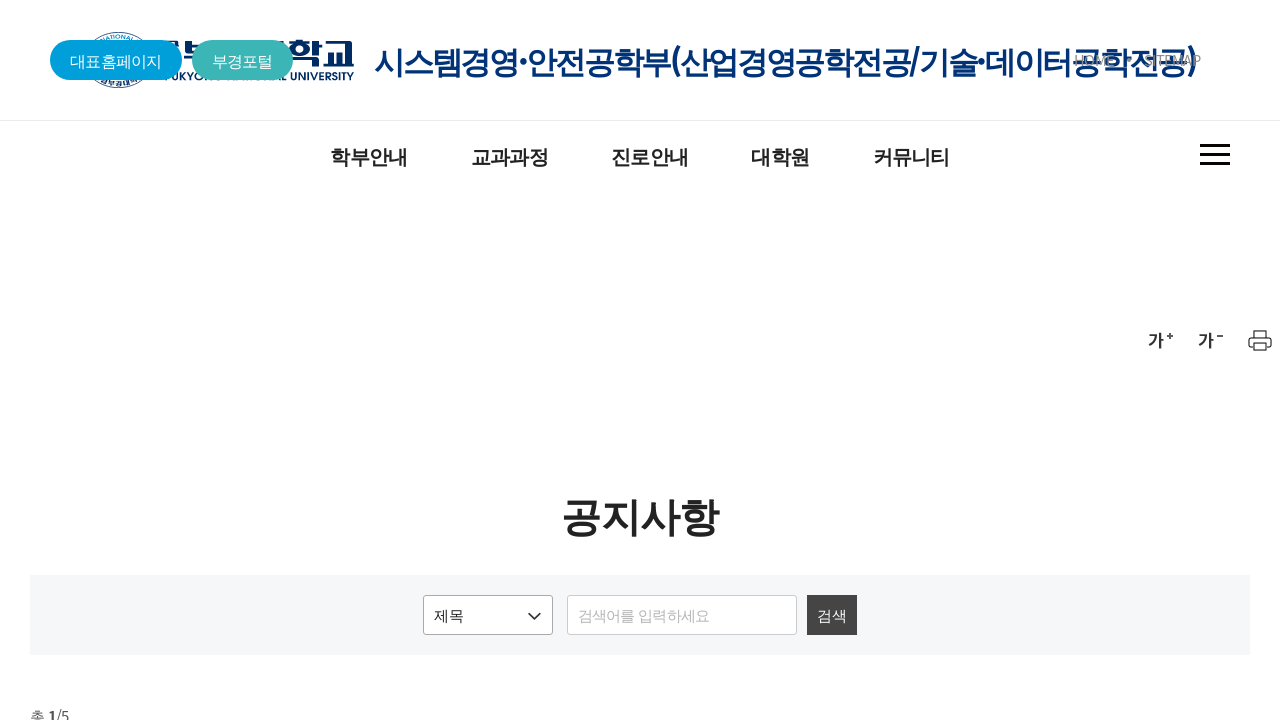

Notice title elements are displayed
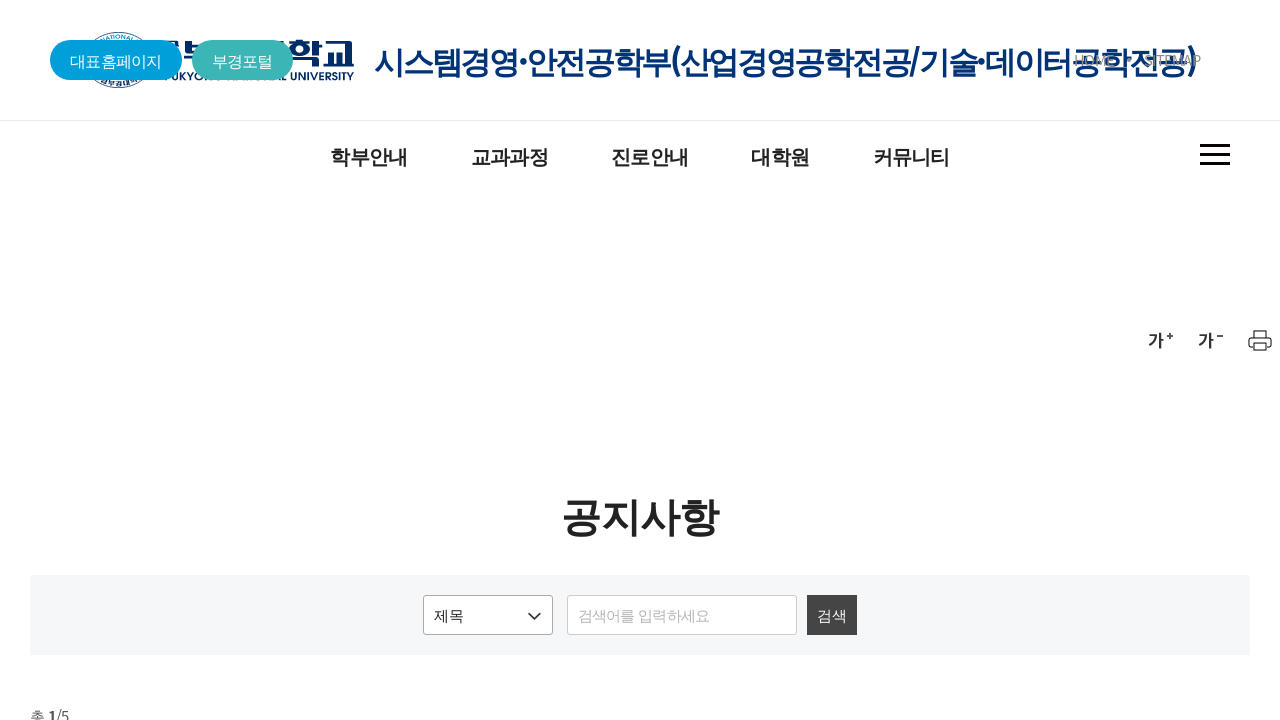

Notice date elements are displayed
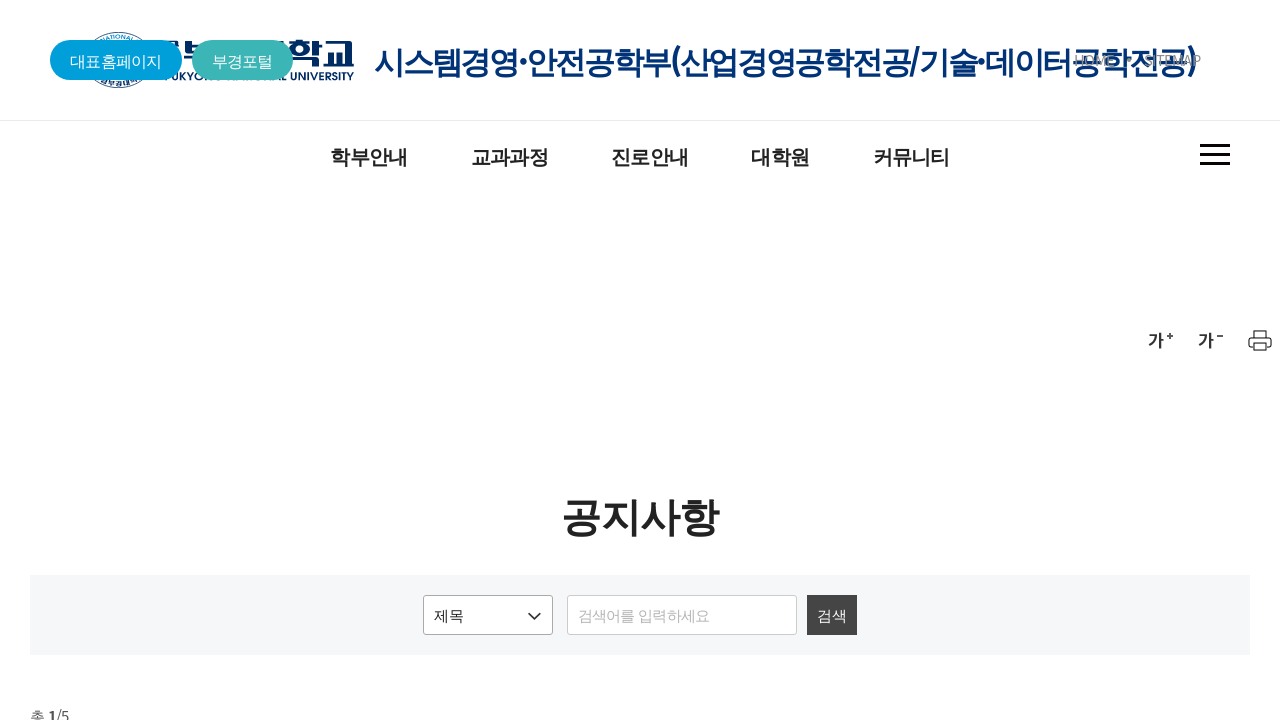

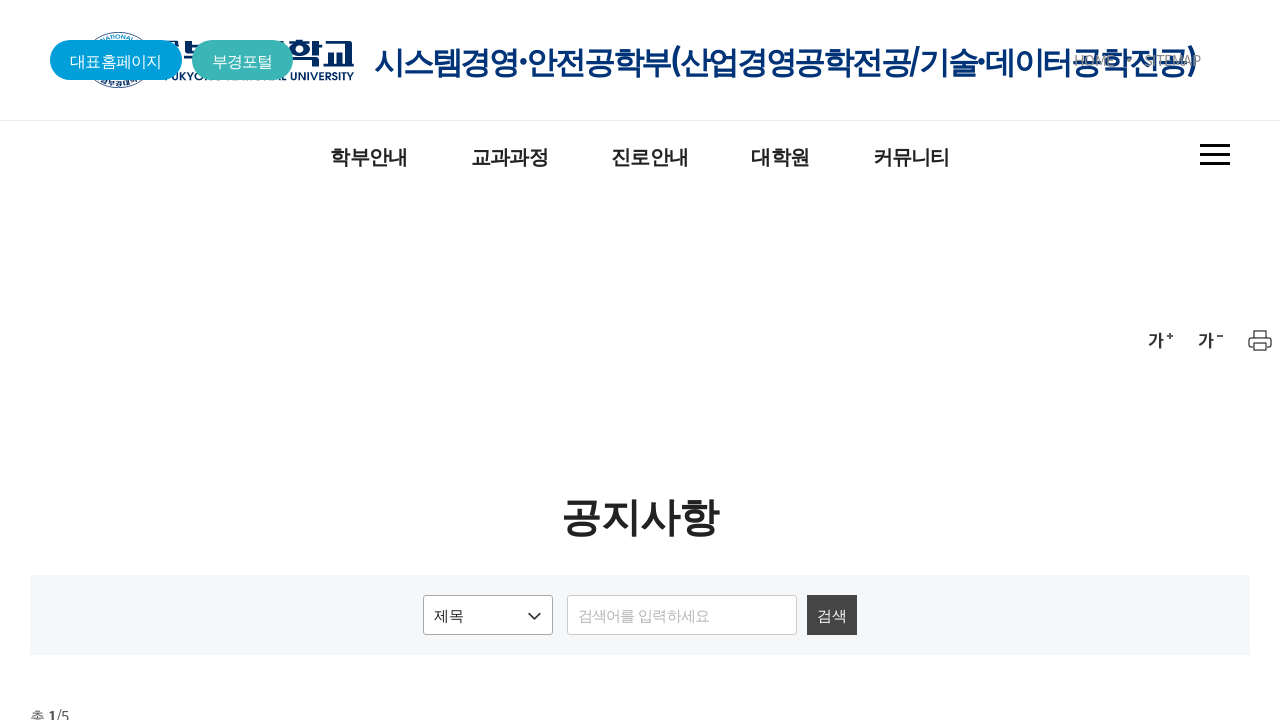